Tests horizontal slider functionality by using keyboard arrow keys to move the slider and verifying the displayed value changes correctly

Starting URL: https://the-internet.herokuapp.com/horizontal_slider

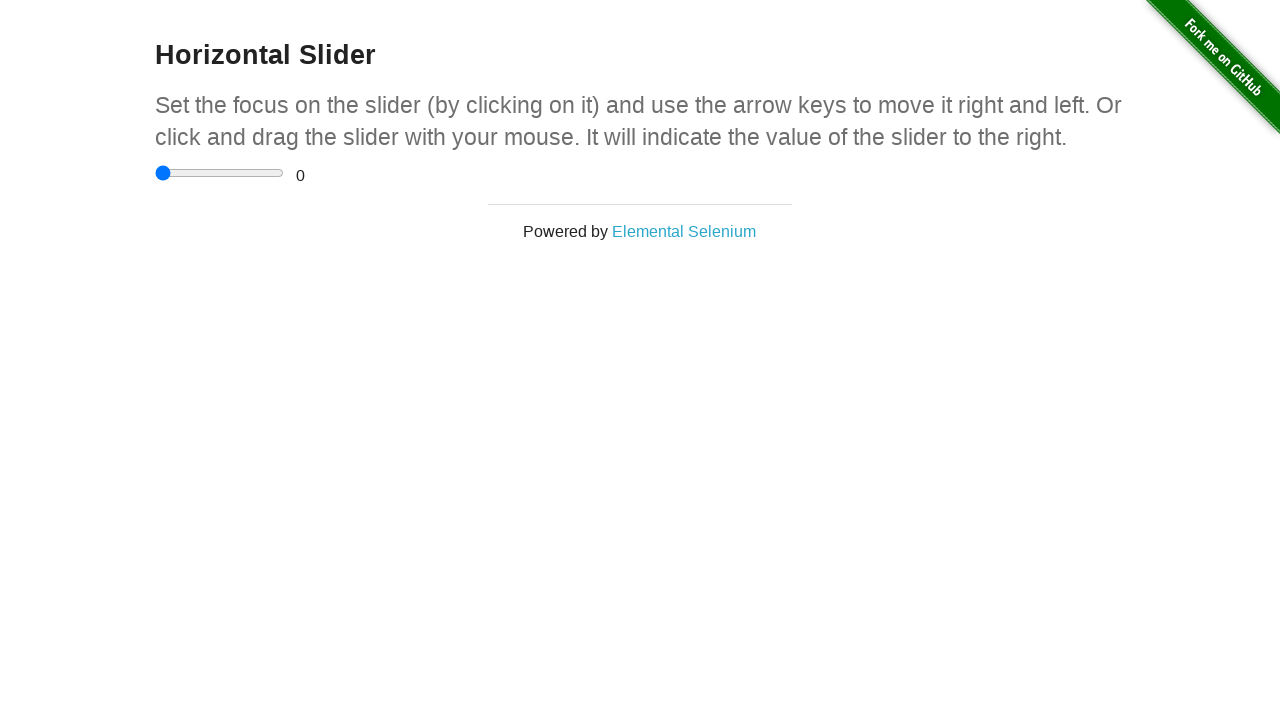

Located the horizontal slider element
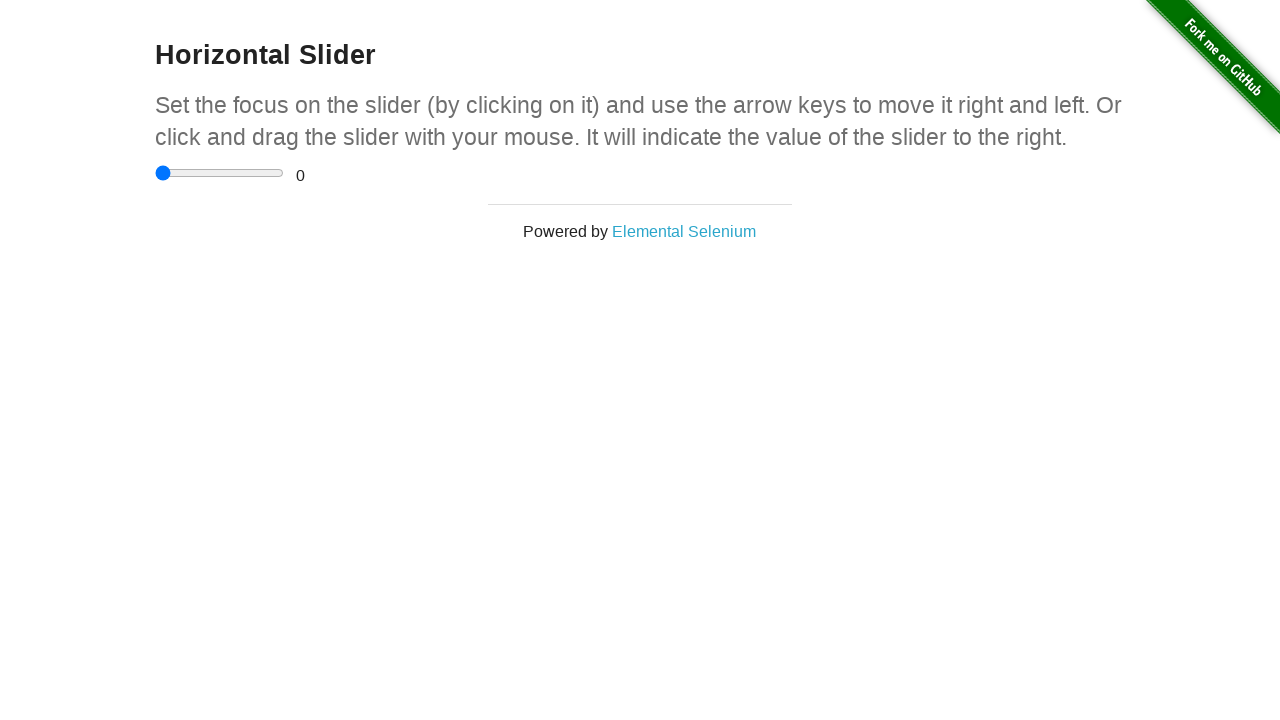

Located the range value display element
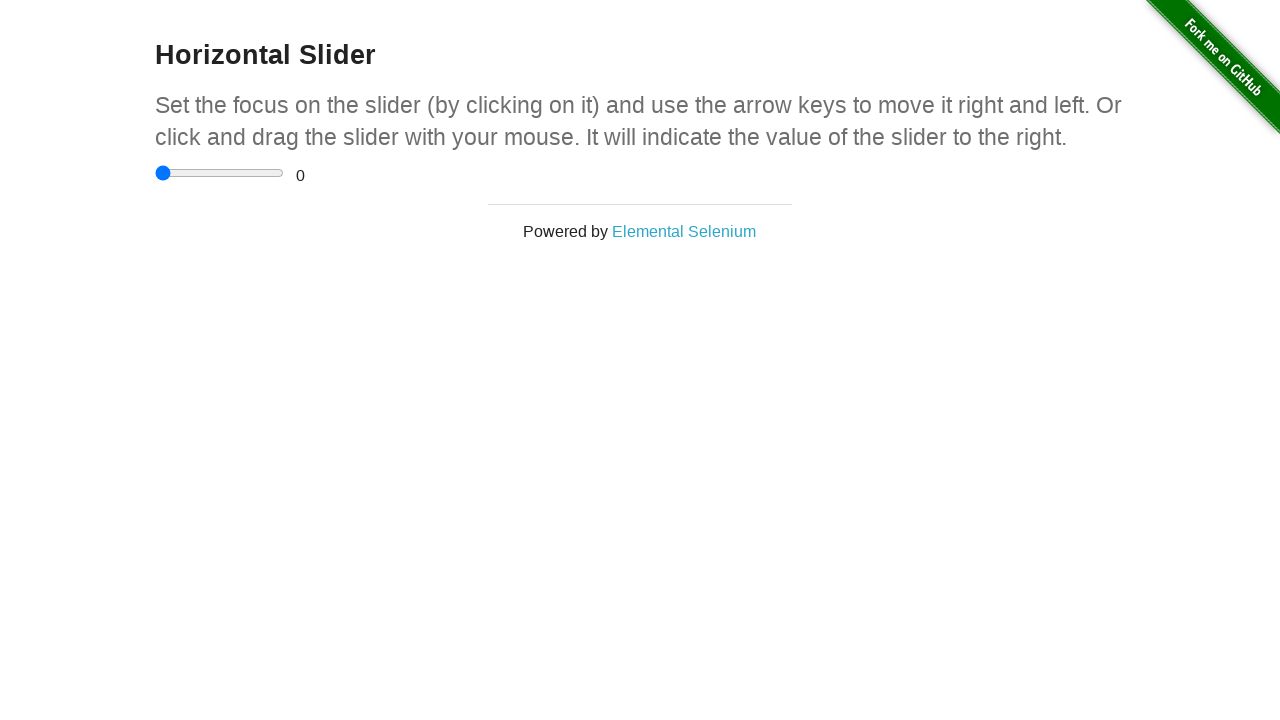

Verified initial slider value is 0
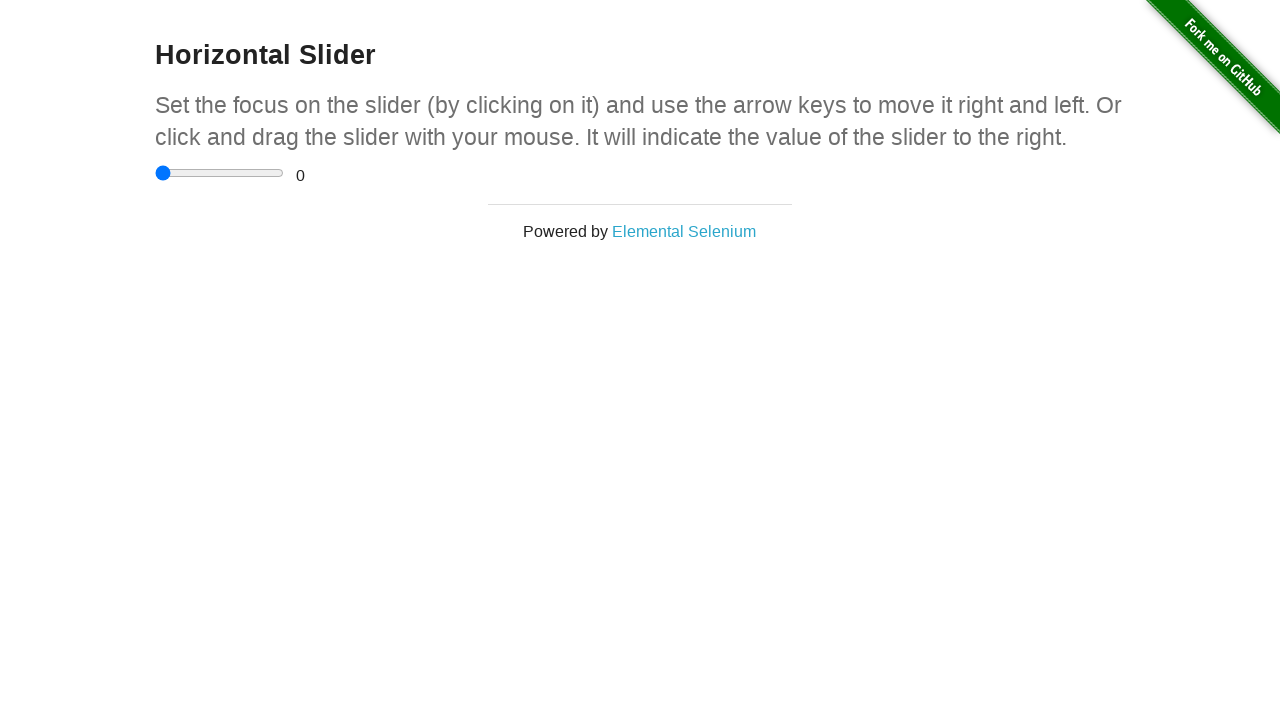

Focused on the slider element on input[type='range']
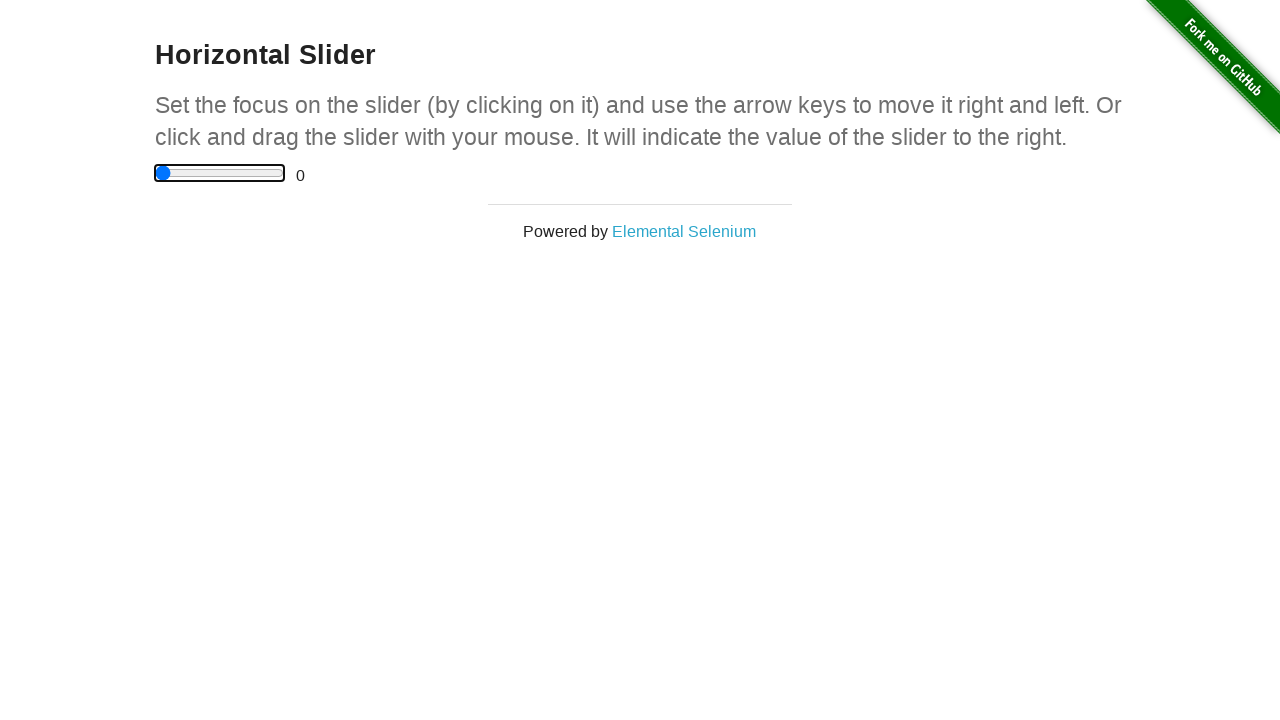

Pressed ArrowRight key once to move slider on input[type='range']
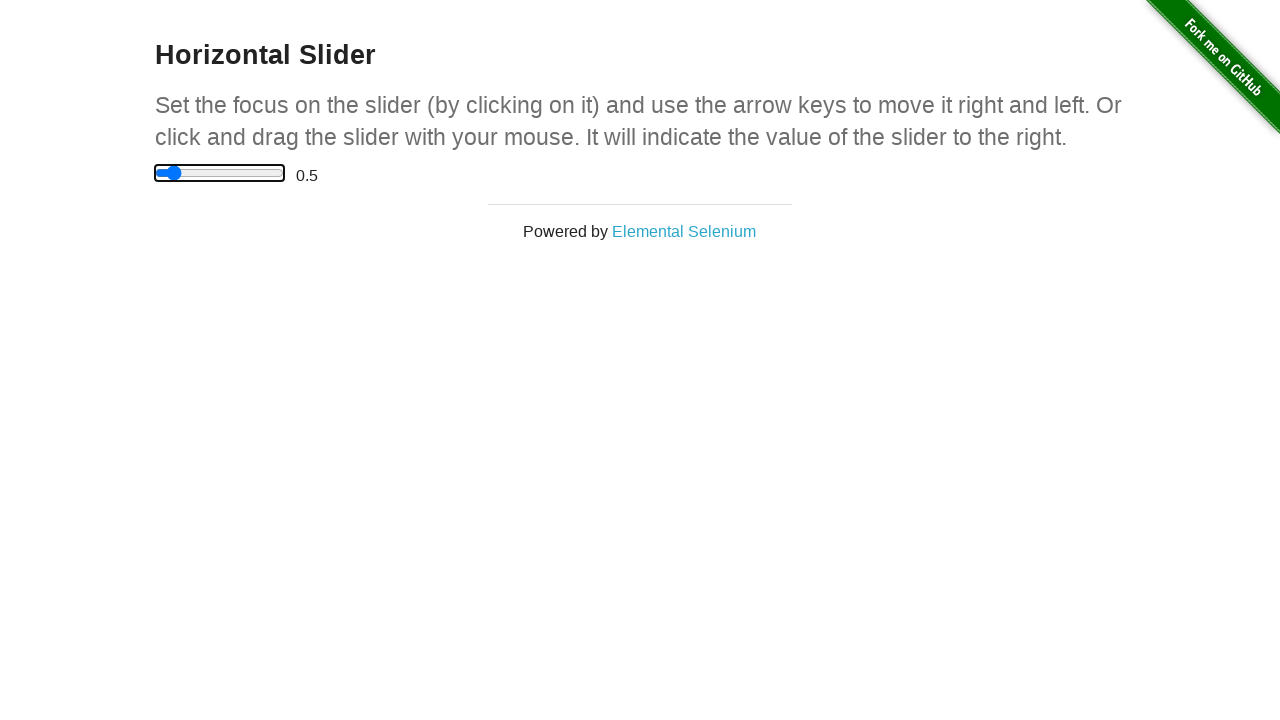

Waited 200ms for slider value to update
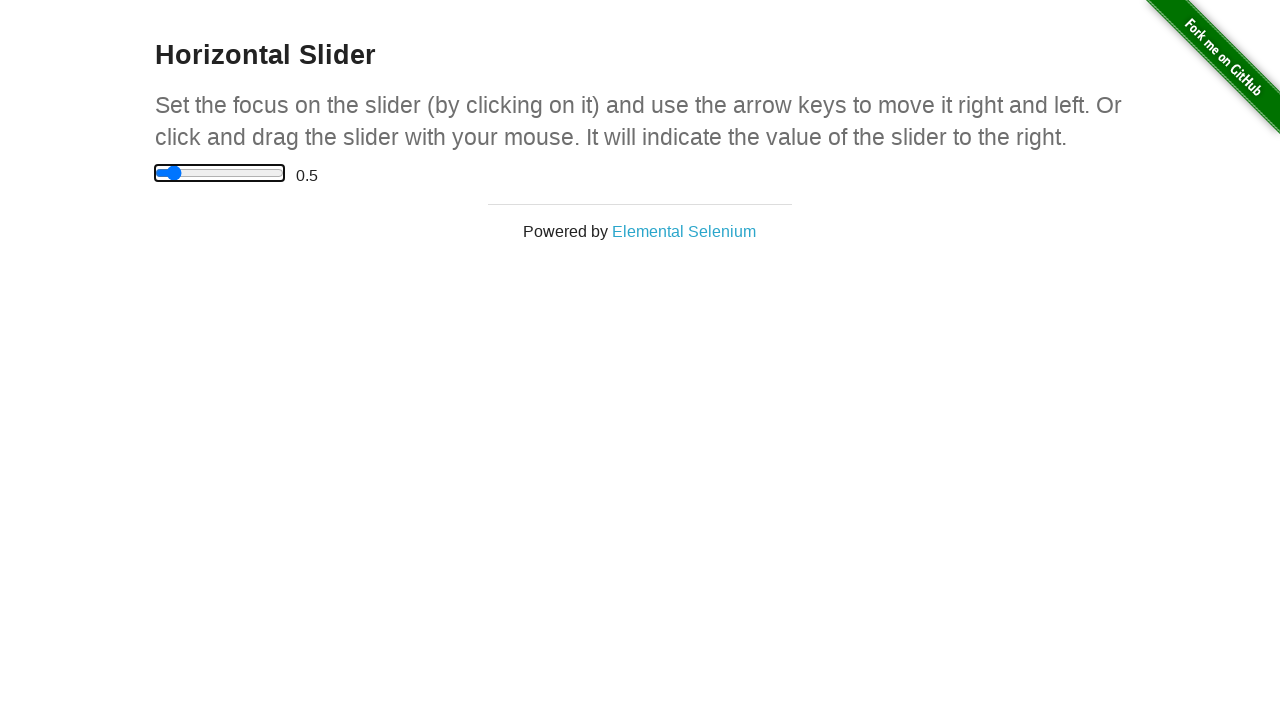

Verified slider value changed to 0.5 after one ArrowRight press
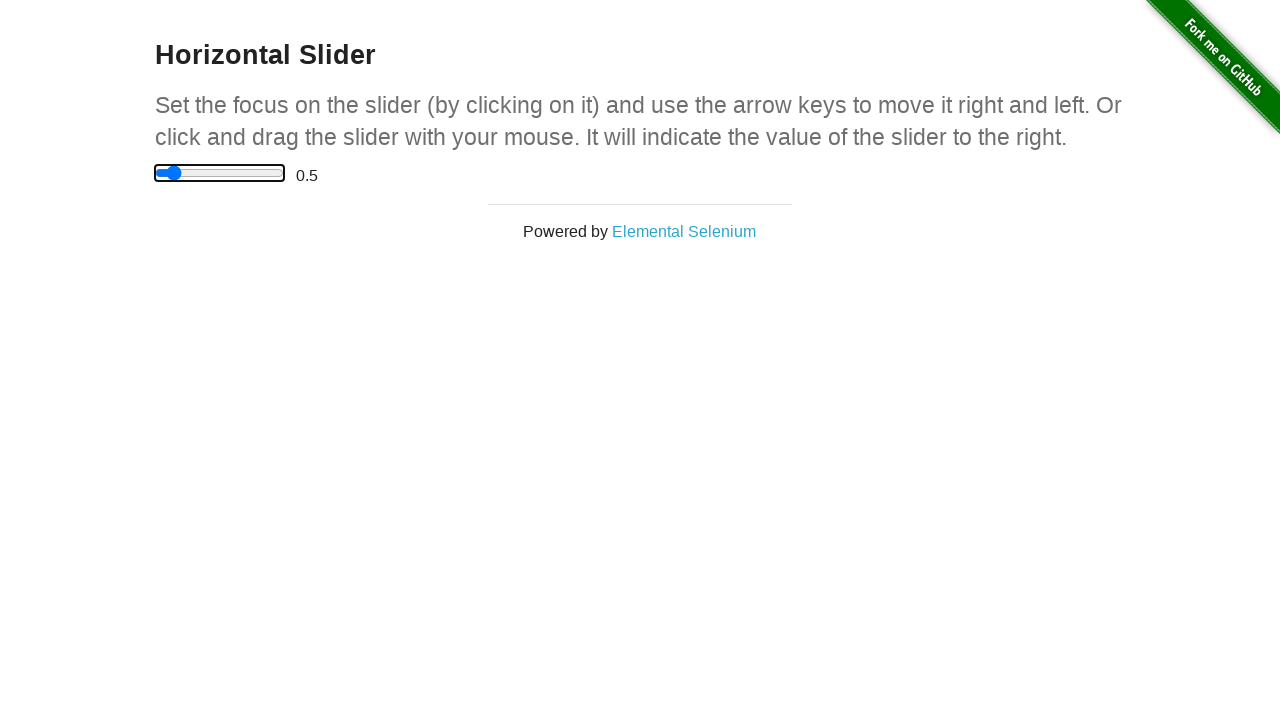

Pressed ArrowRight key second time on input[type='range']
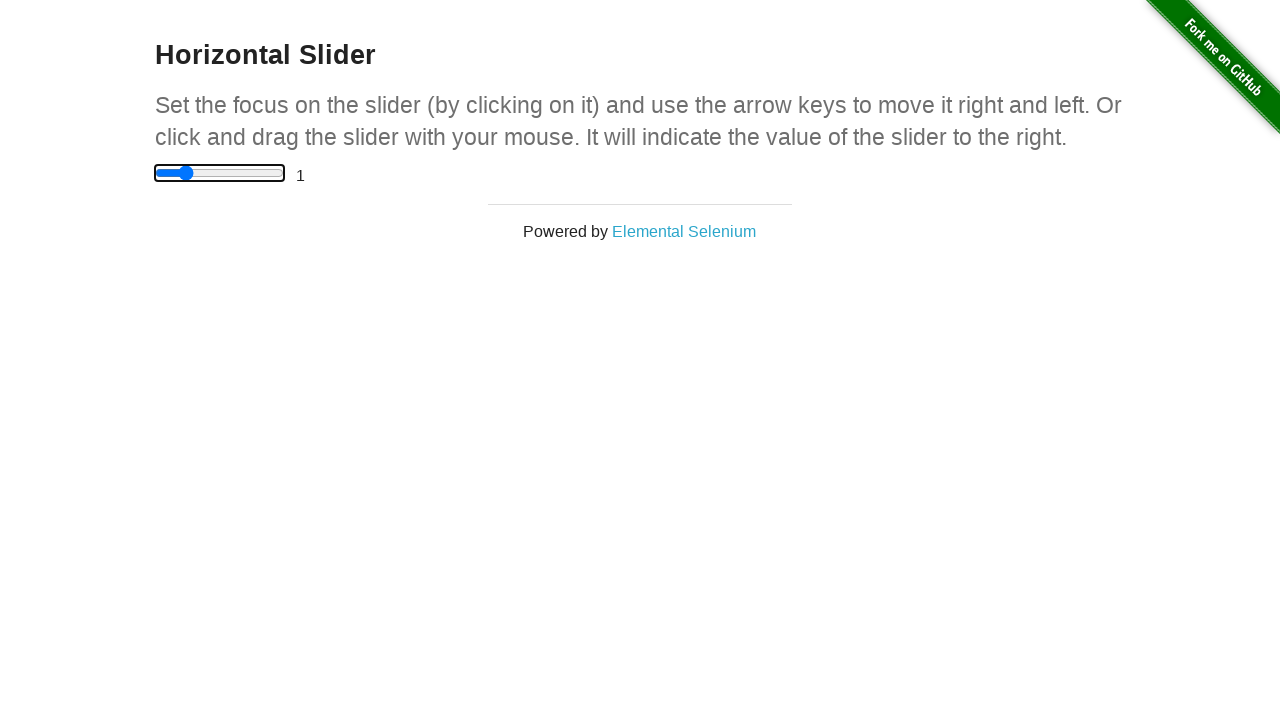

Pressed ArrowRight key third time on input[type='range']
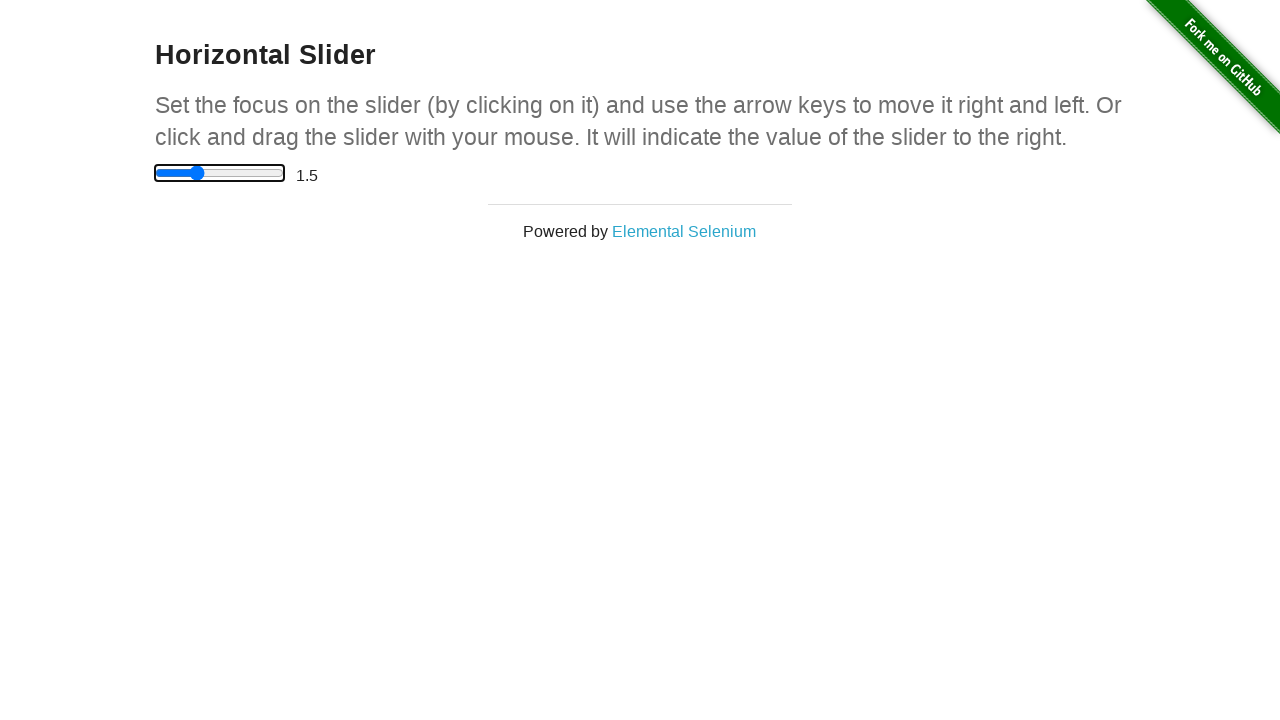

Waited 200ms for slider value to update after two additional presses
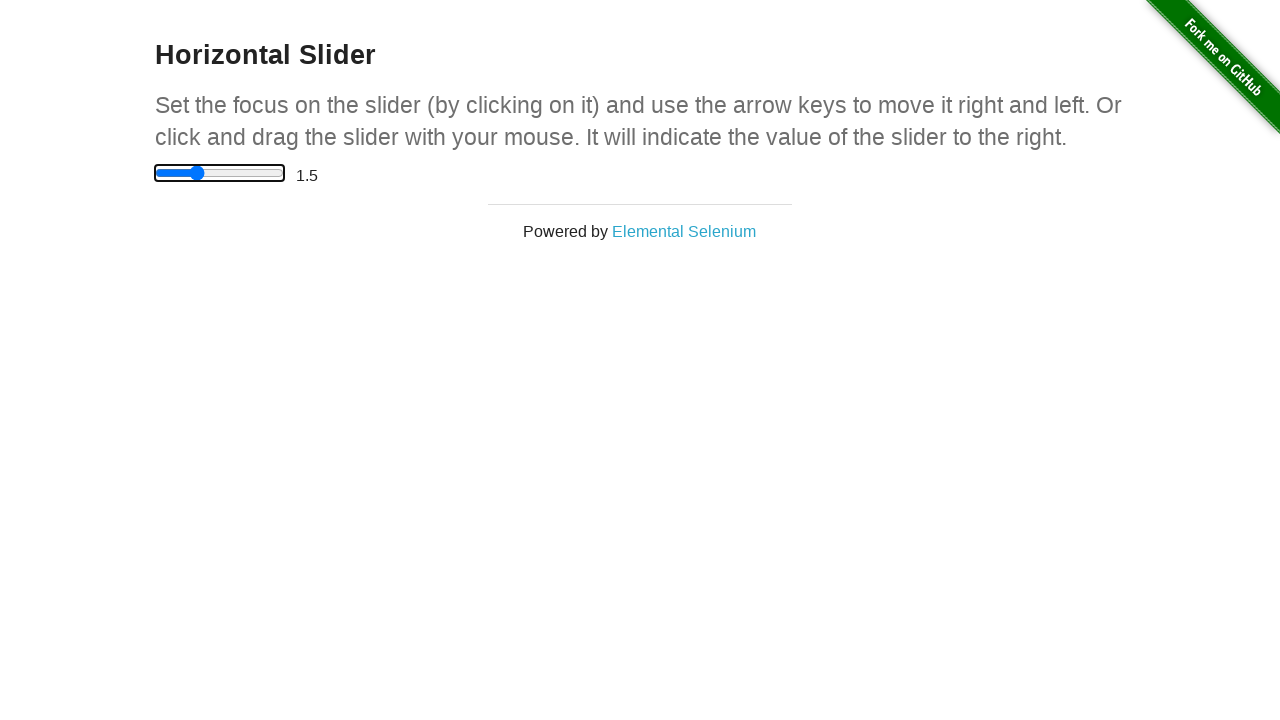

Verified slider value changed to 1.5 after three total ArrowRight presses
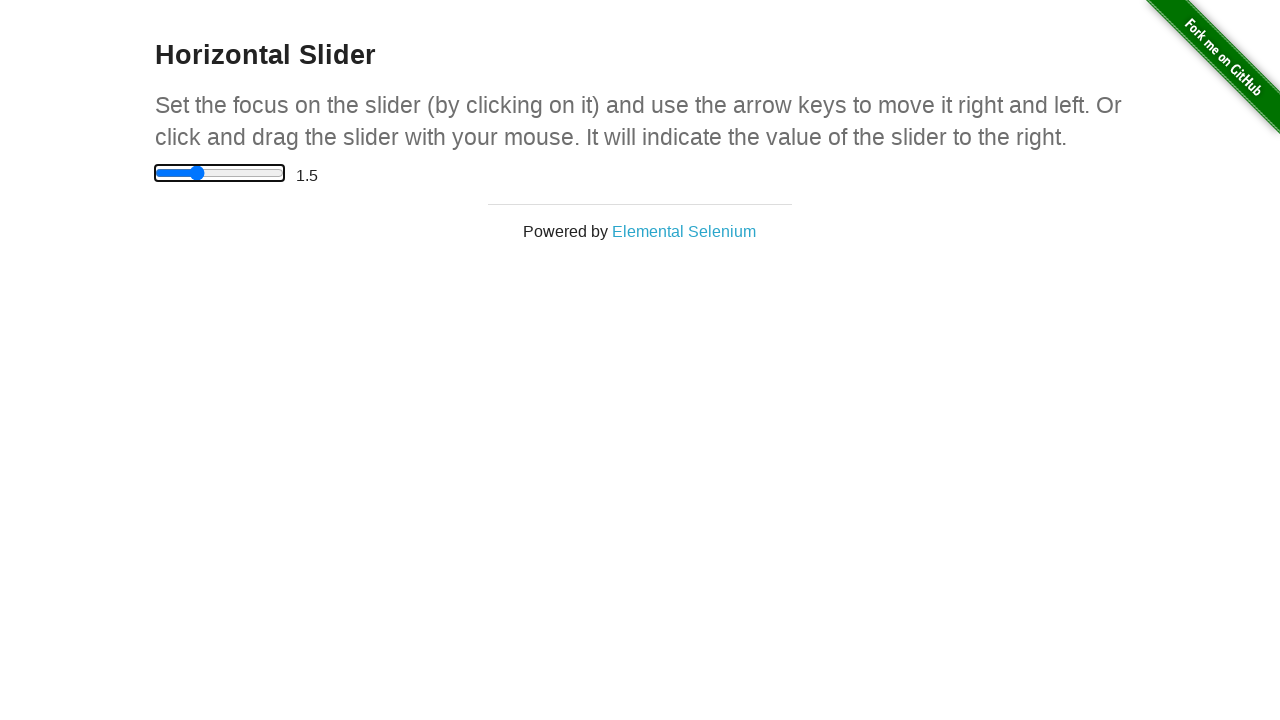

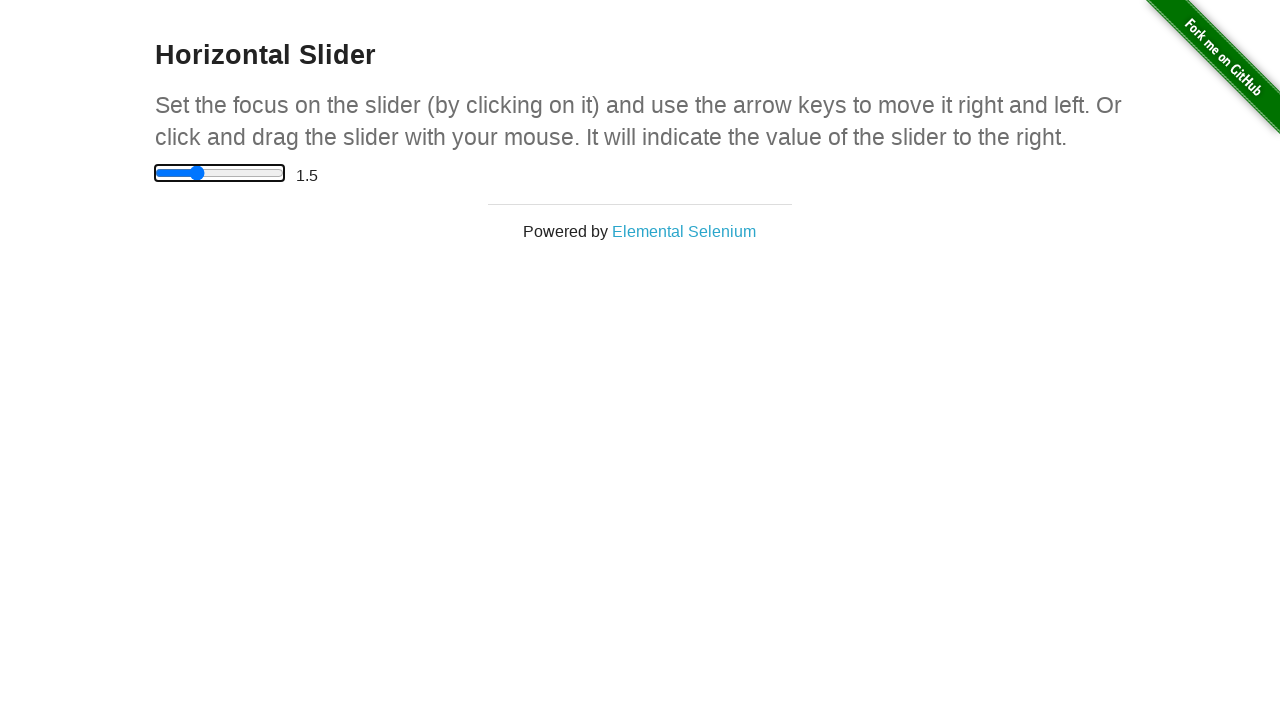